Tests that clicking the 'Page Scroll' dropdown item navigates to the Large page content page

Starting URL: https://formy-project.herokuapp.com/dropdown

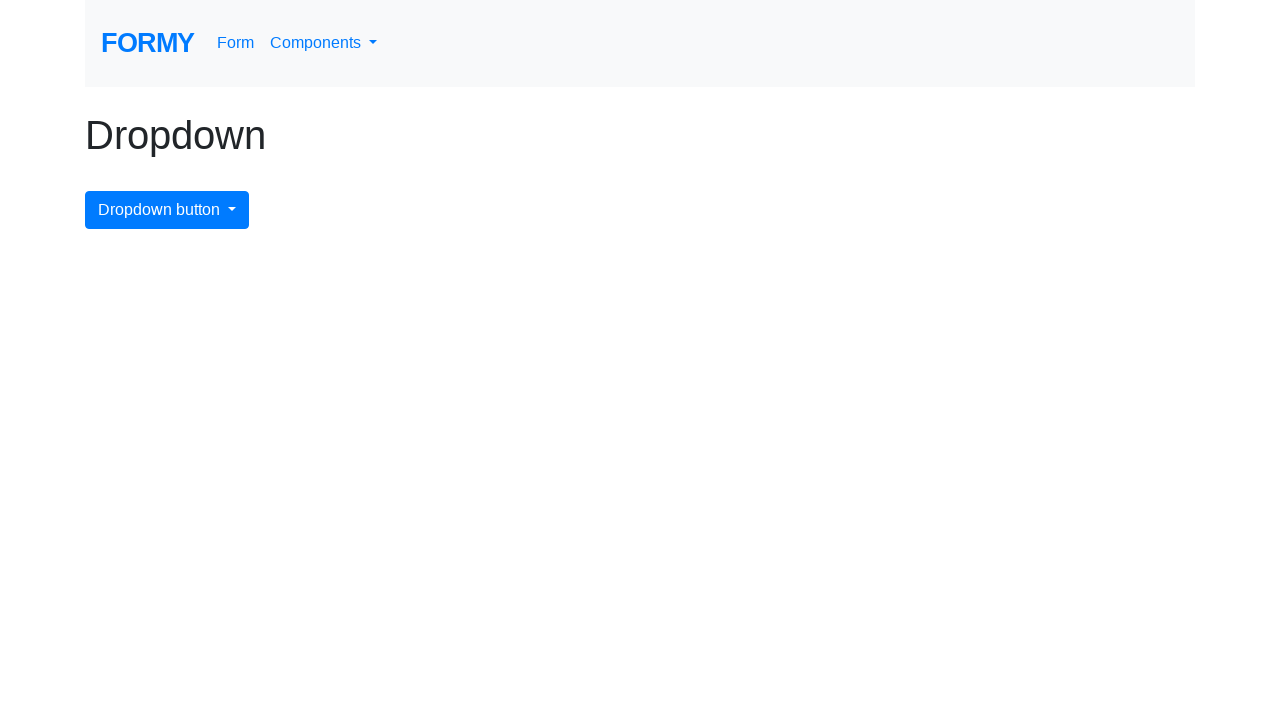

Clicked dropdown button to open menu at (324, 43) on button.dropdown-toggle, [data-toggle='dropdown']
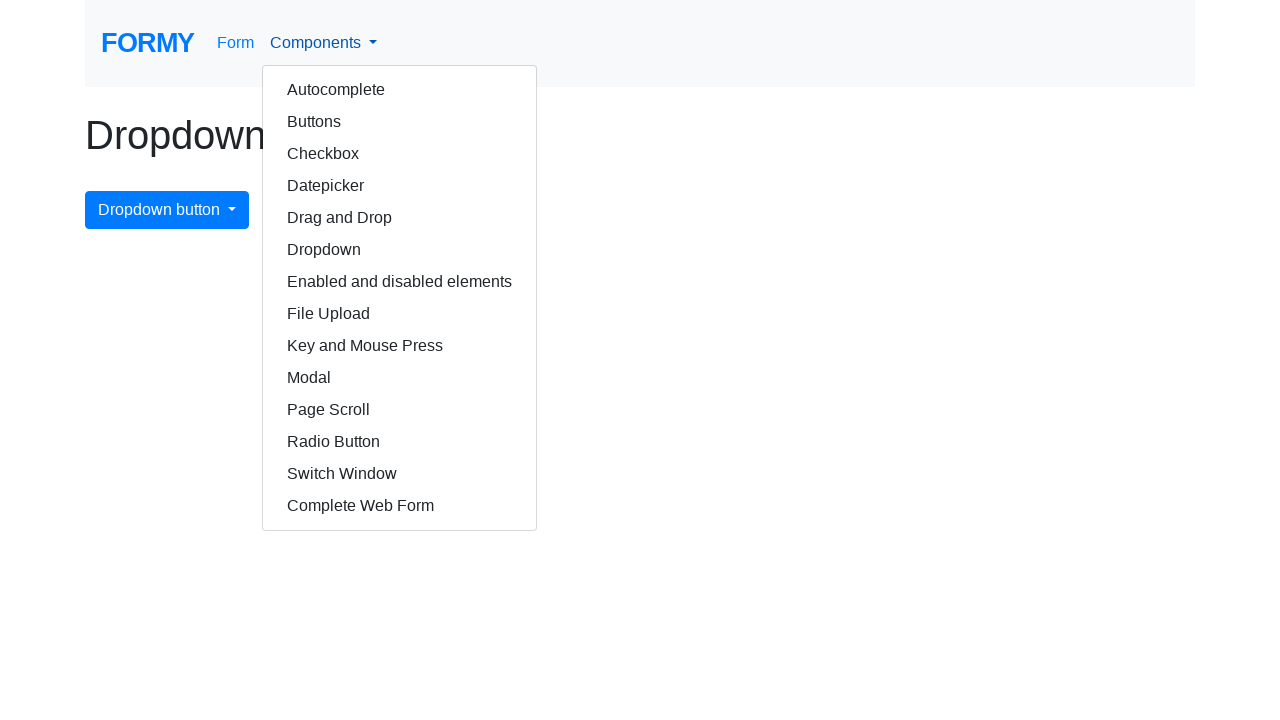

Clicked 'Page Scroll' dropdown item at (400, 410) on a:has-text('Page Scroll')
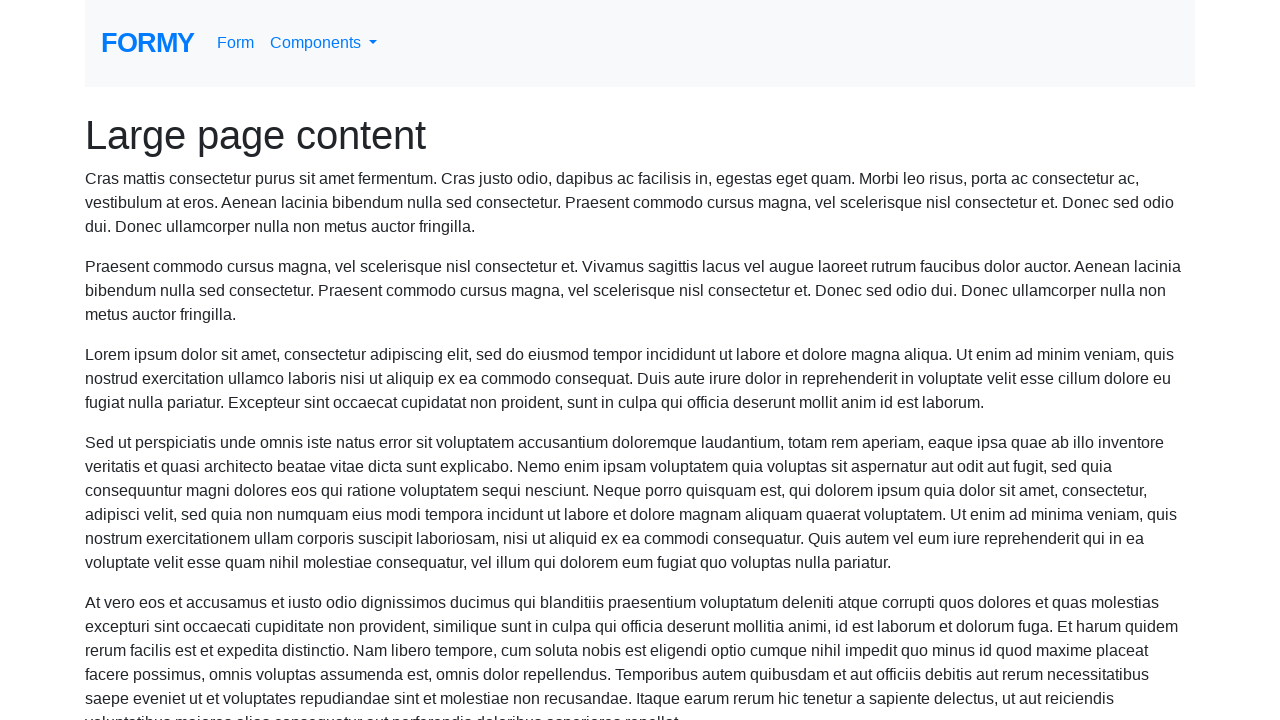

Page headline loaded after navigation
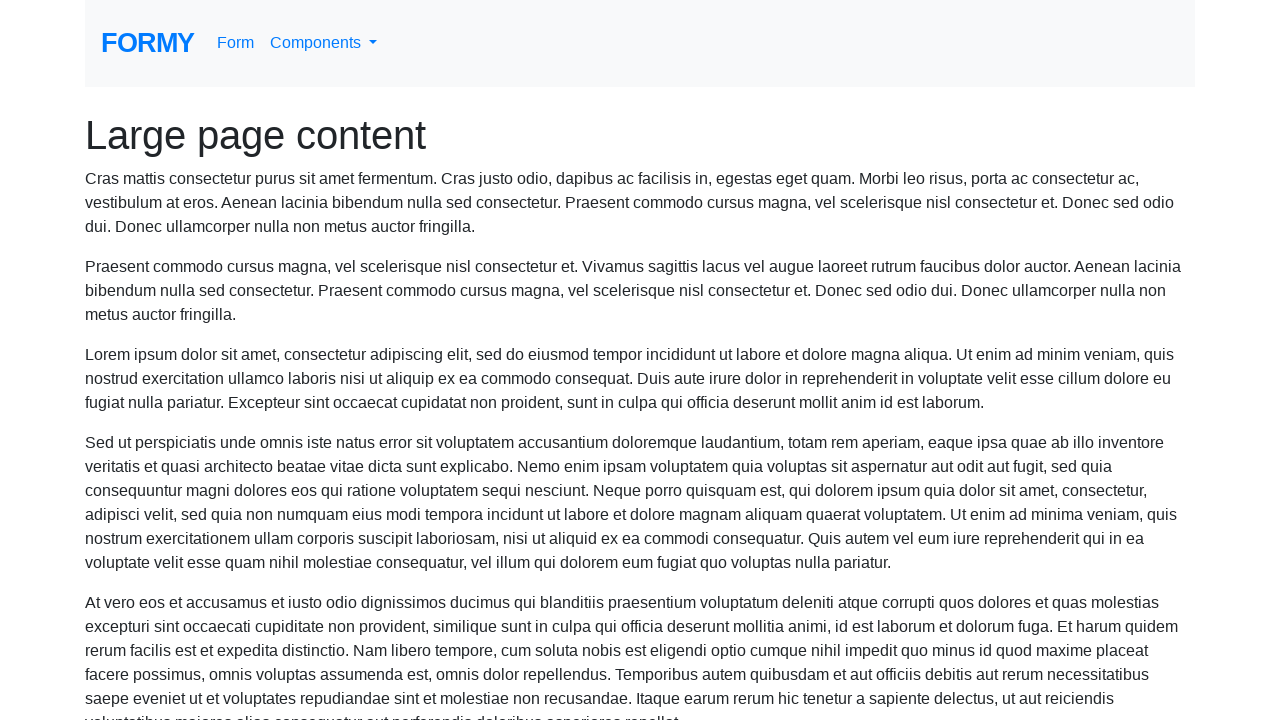

Verified page headline is 'Large page content'
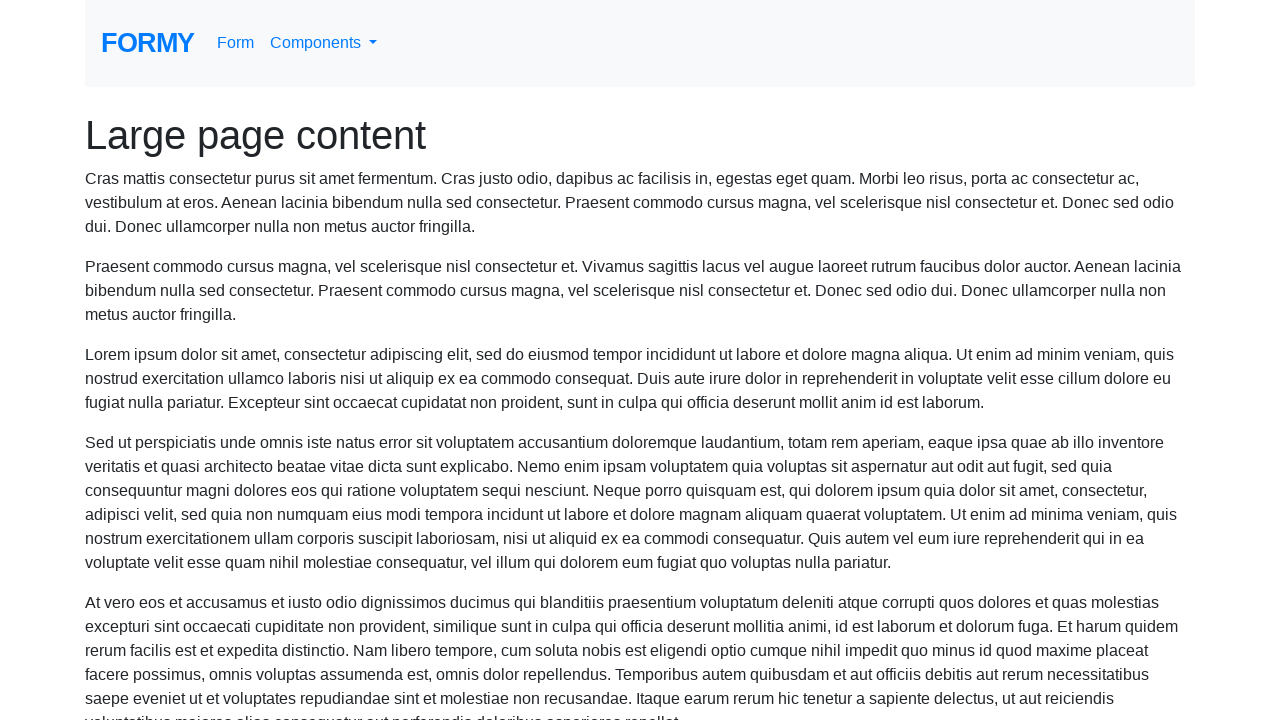

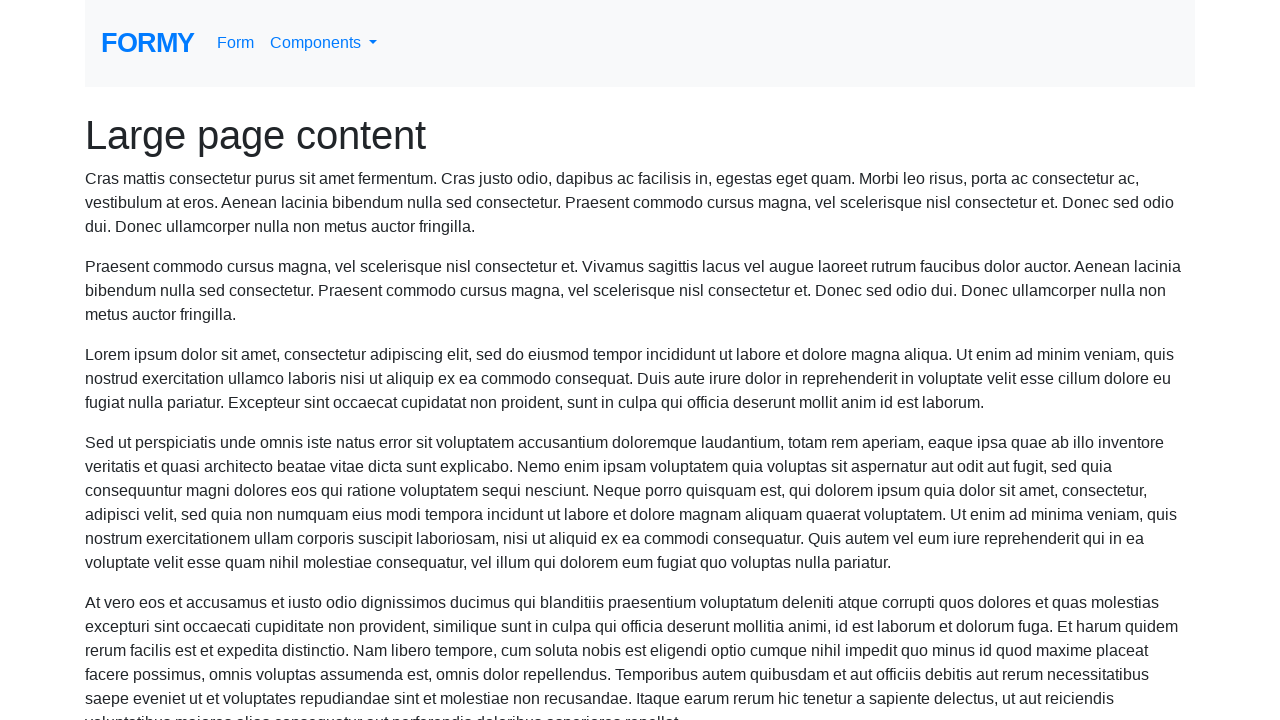